Tests various JavaScript alert types including simple alert, timed alert, confirm dialog, and prompt dialog by clicking buttons and handling the dialog events.

Starting URL: https://demoqa.com/

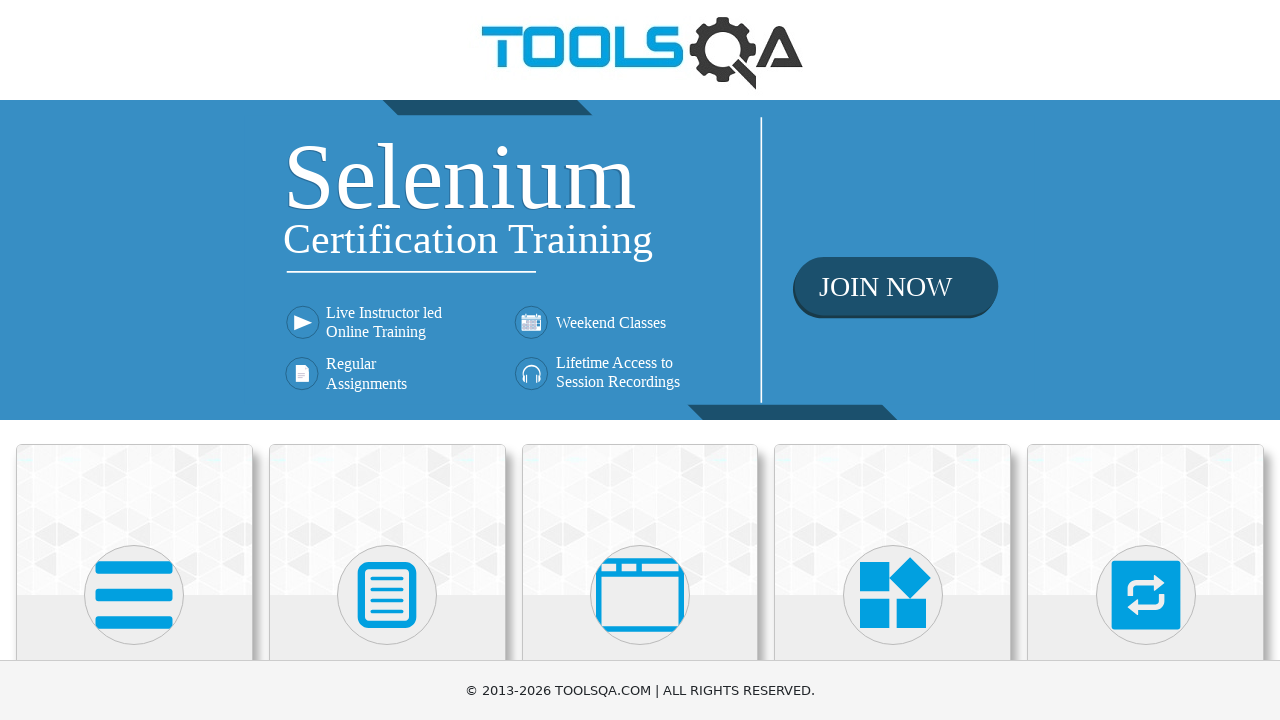

Clicked on 'Alerts, Frame & Windows' section at (640, 360) on internal:text="Alerts, Frame & Windows"i
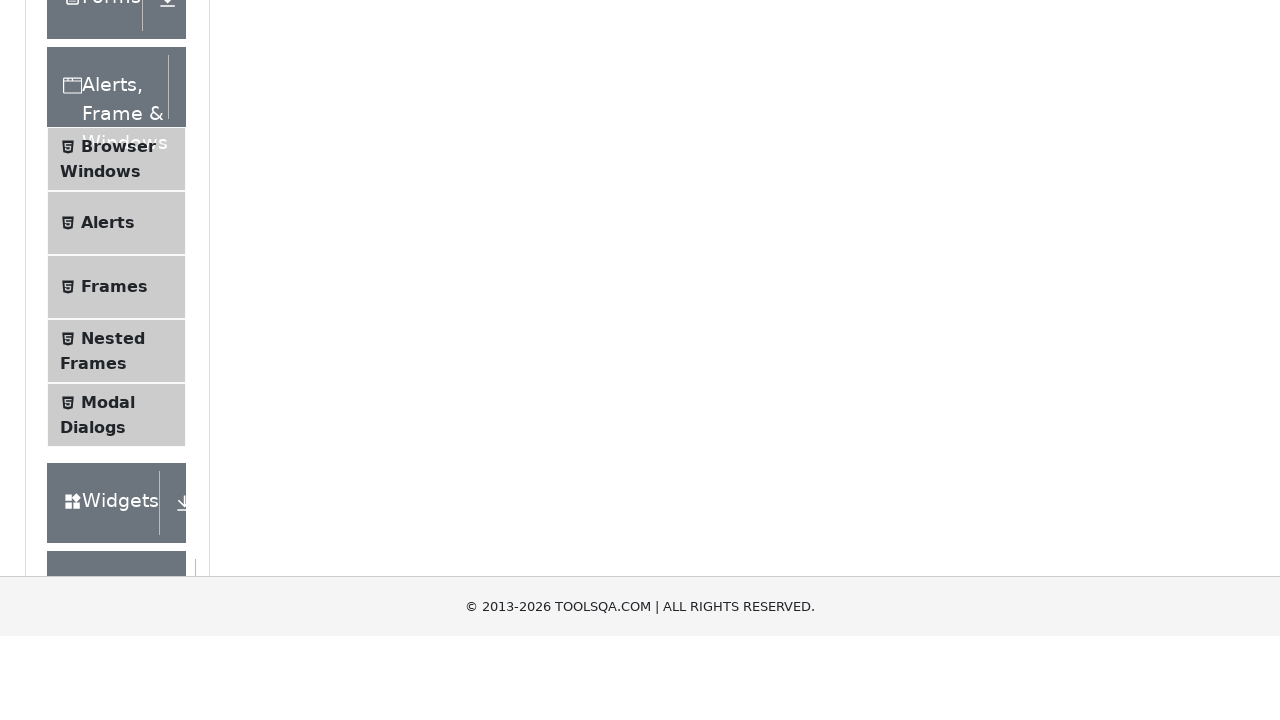

Clicked on 'Alerts' menu item at (116, 501) on li >> internal:has-text="Alerts"i
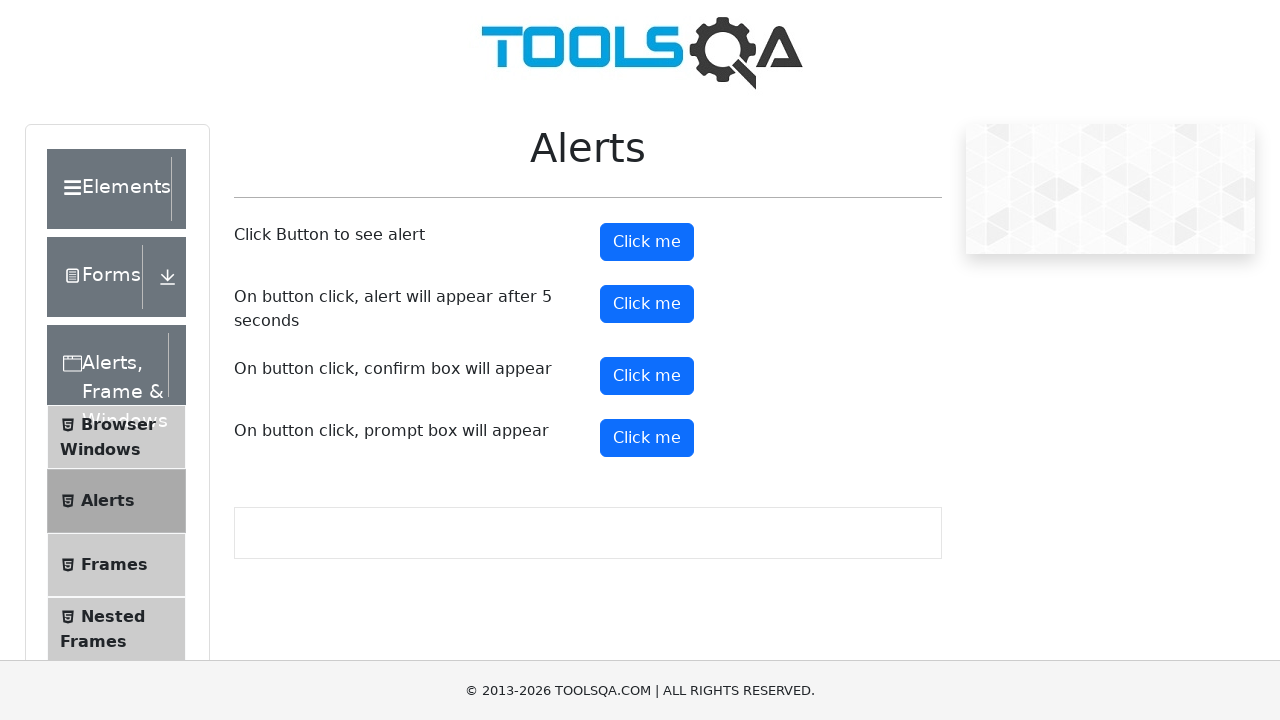

Clicked alert button and accepted simple alert dialog at (647, 242) on #alertButton
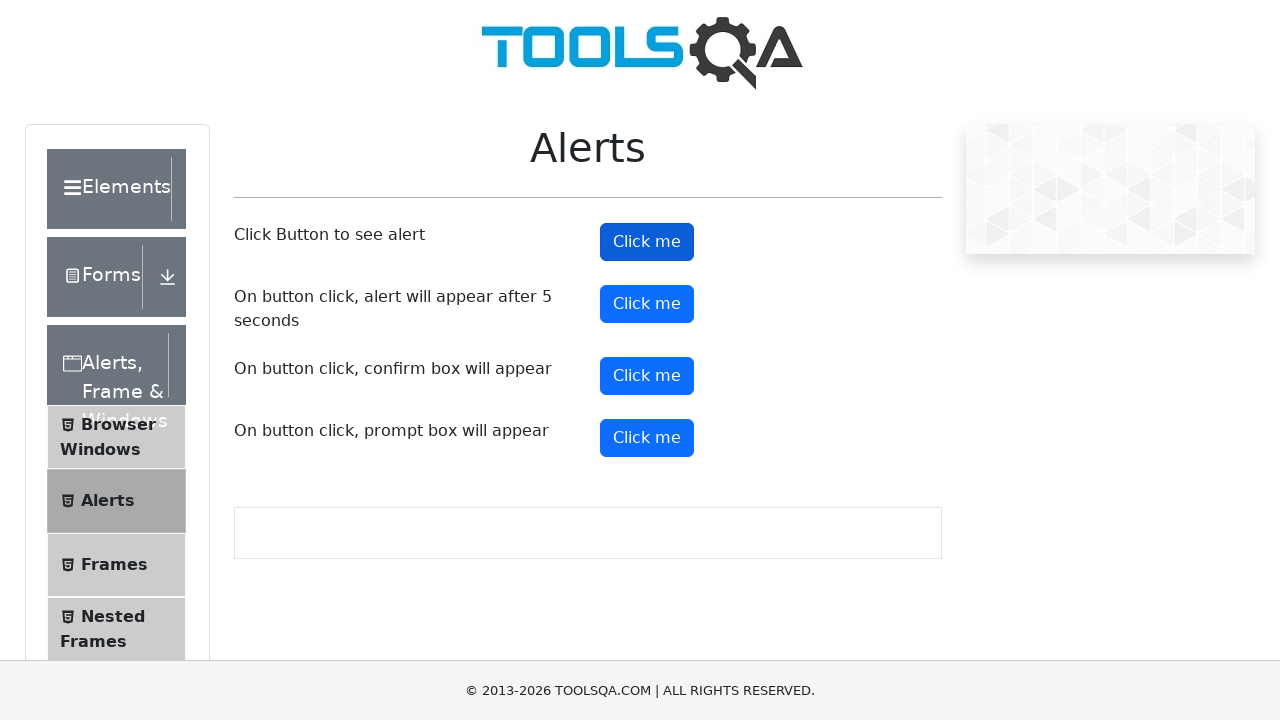

Clicked timed alert button at (647, 304) on #timerAlertButton
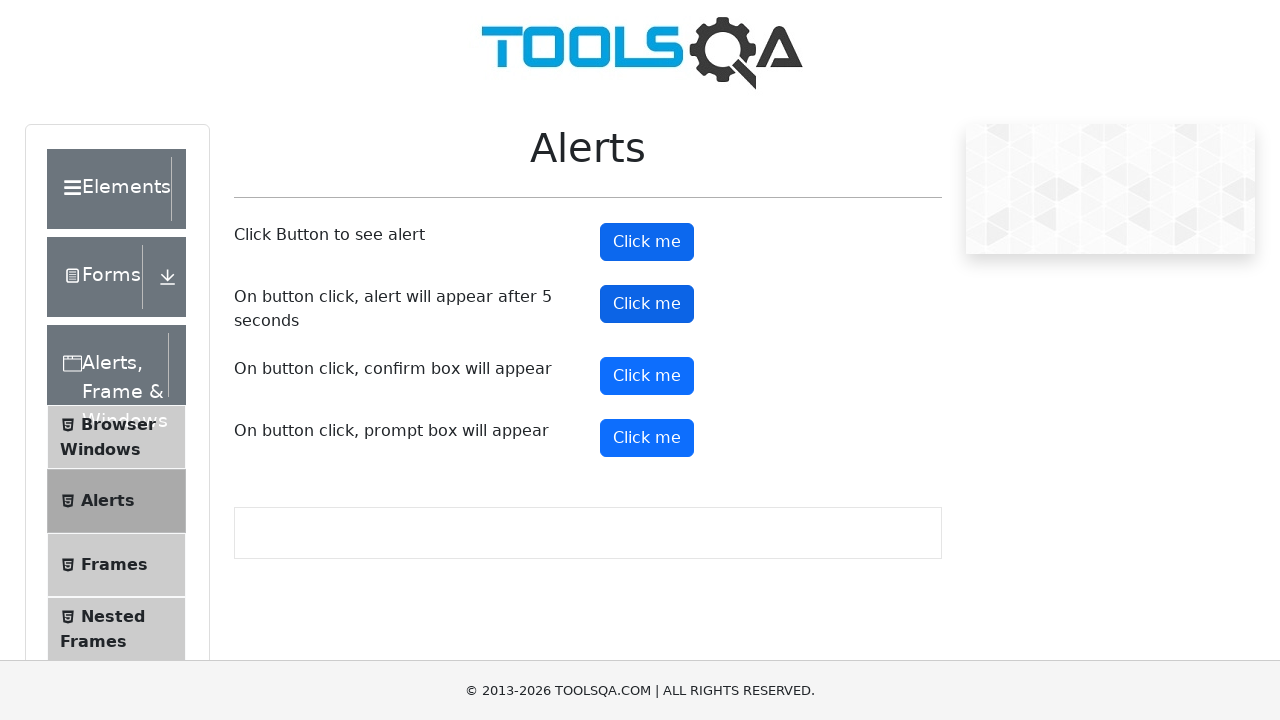

Waited 5500ms for timed alert to trigger and accepted it
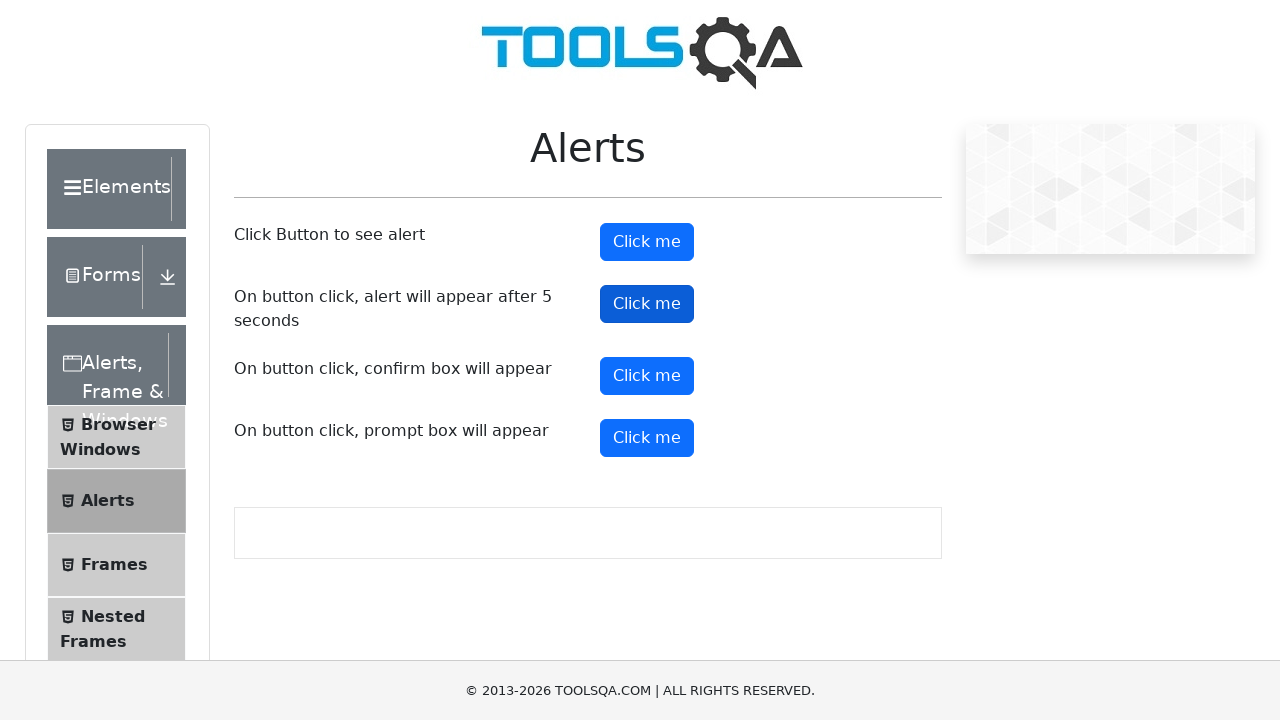

Clicked confirm button and accepted confirm dialog at (647, 376) on #confirmButton
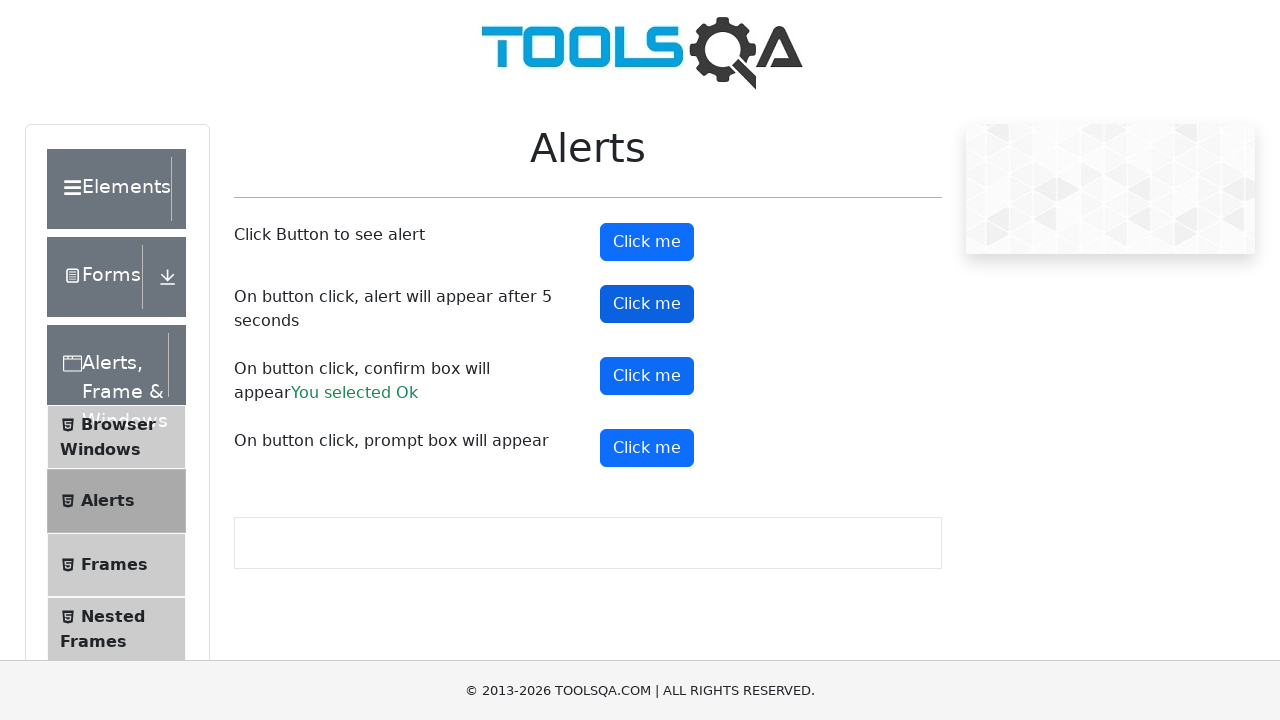

Clicked prompt button and accepted prompt dialog at (647, 448) on #promtButton
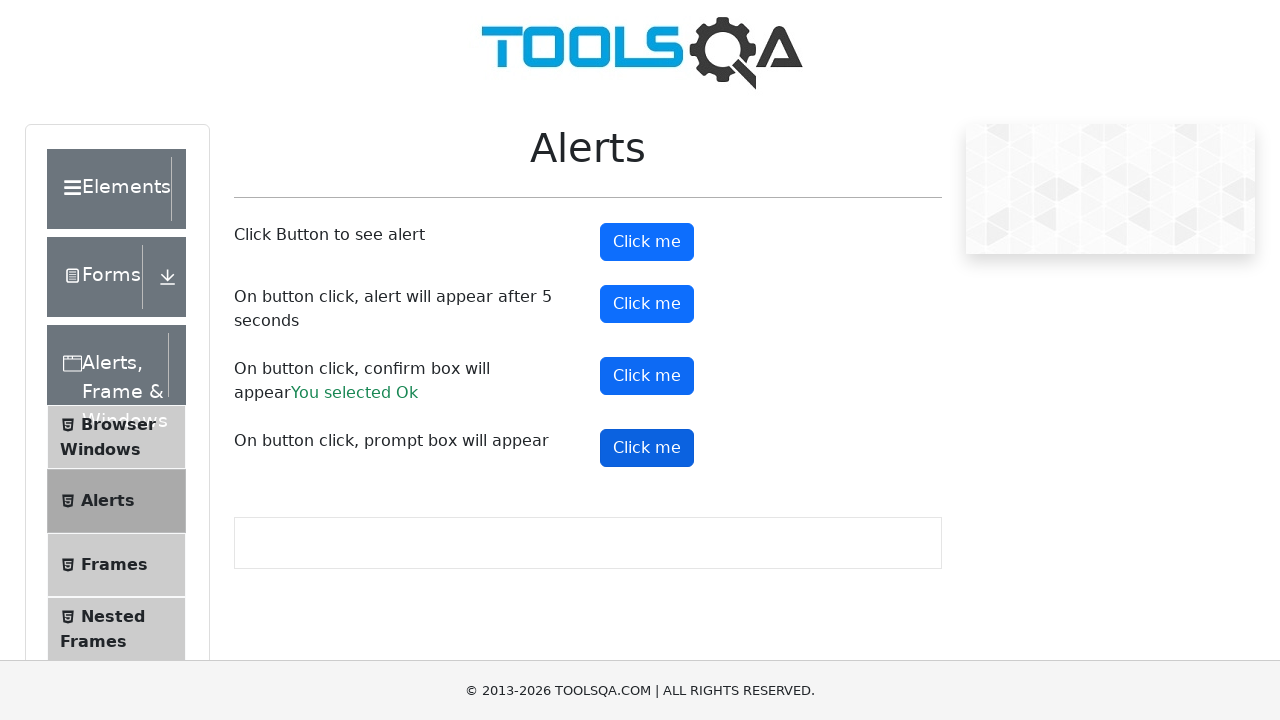

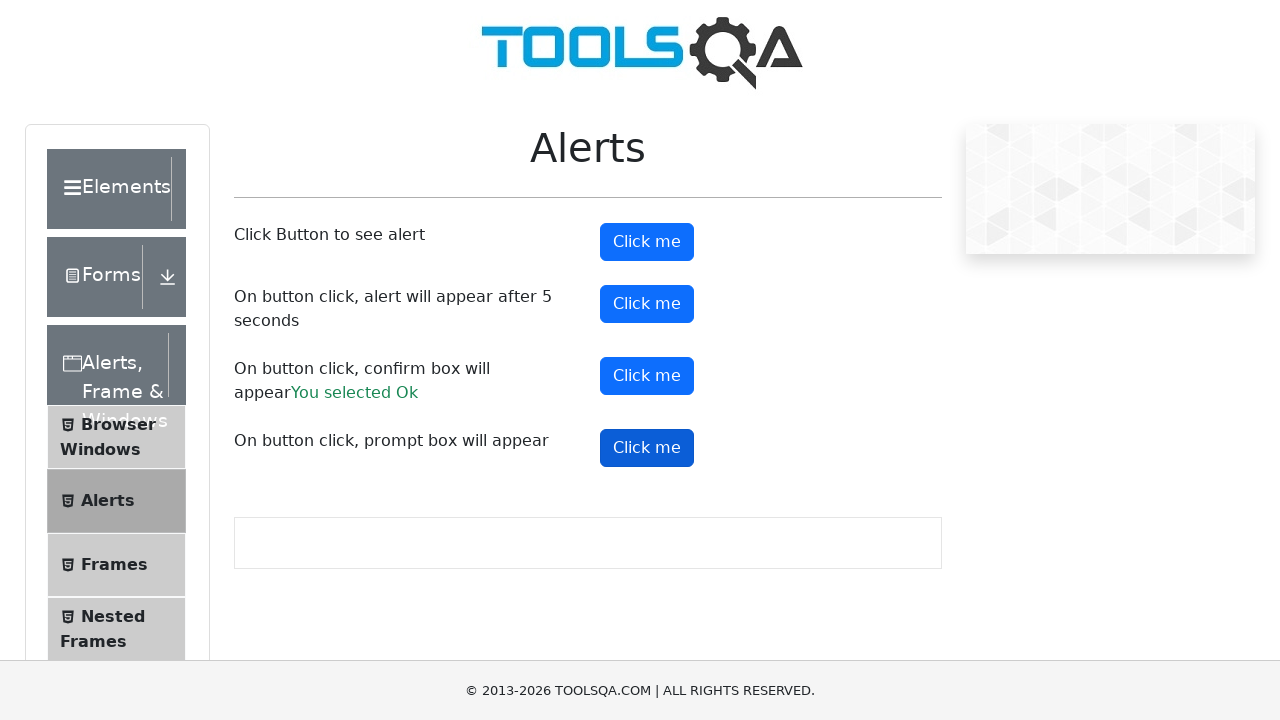